Tests link count verification on the homepage, navigates to Products page, and verifies special offer element visibility

Starting URL: https://www.automationexercise.com/

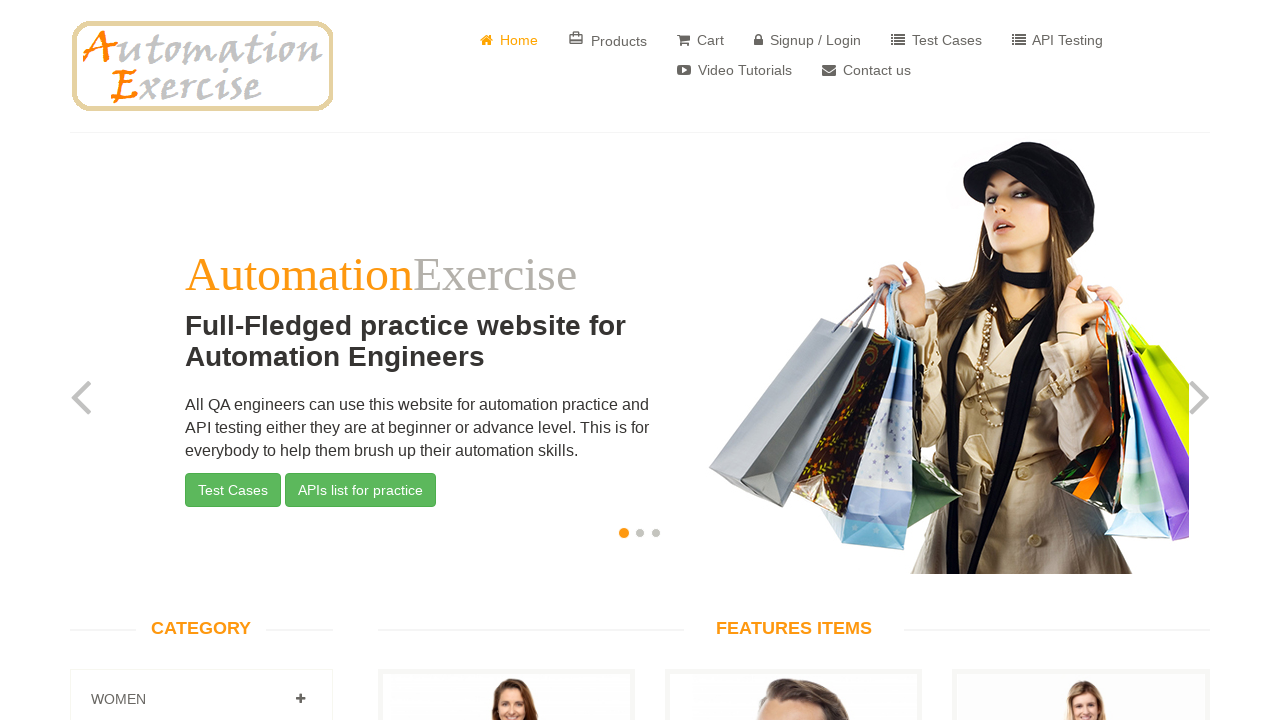

Retrieved all links from homepage
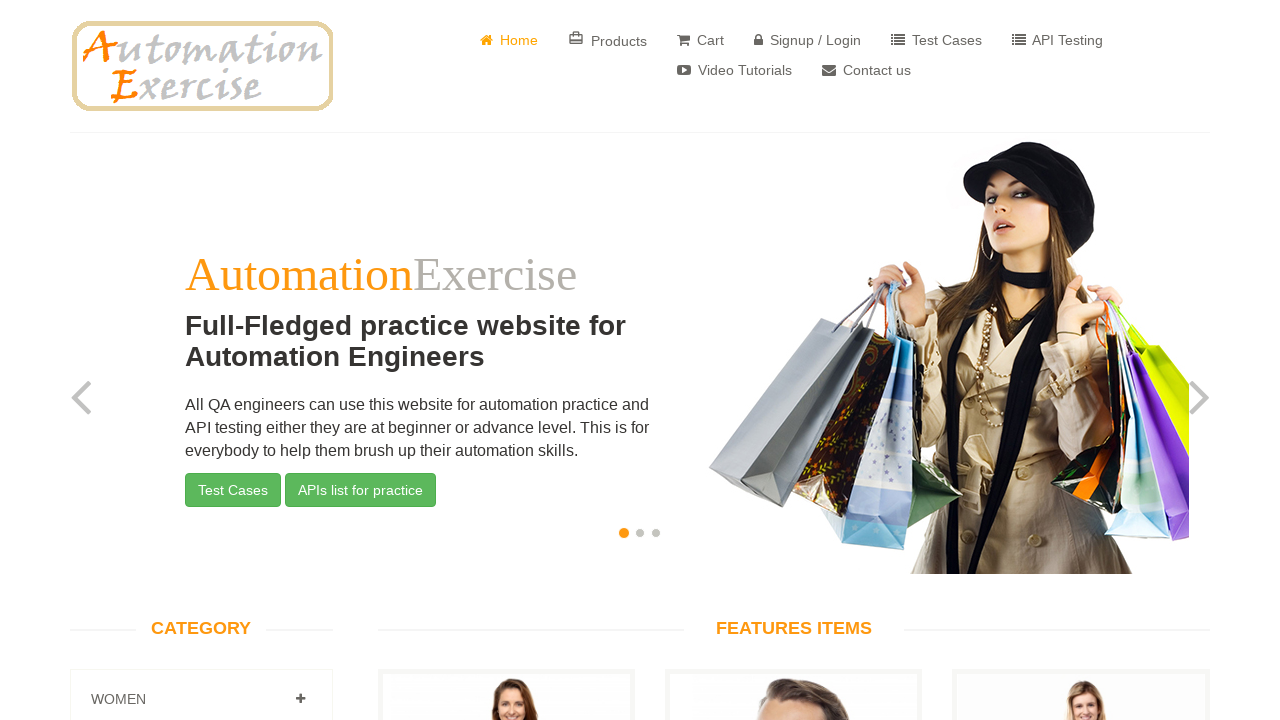

Verified link count: found 147 links (expected 147)
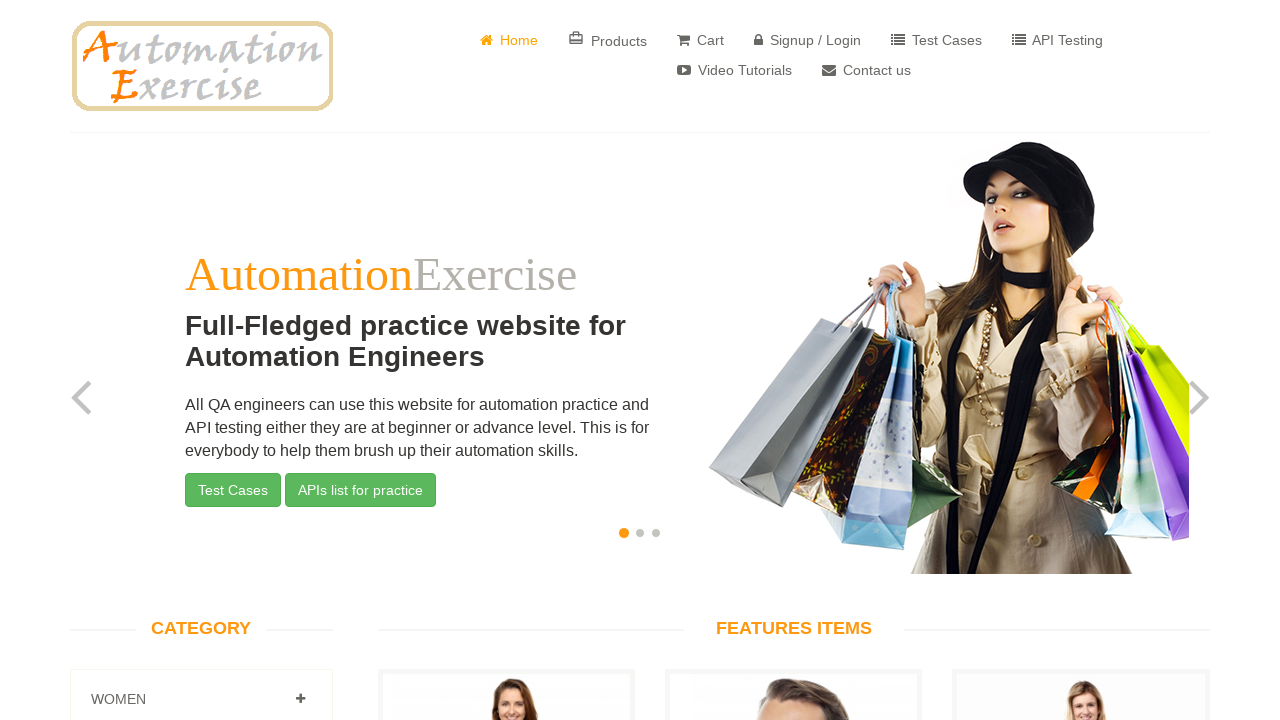

Clicked on Products link at (608, 40) on text=Products
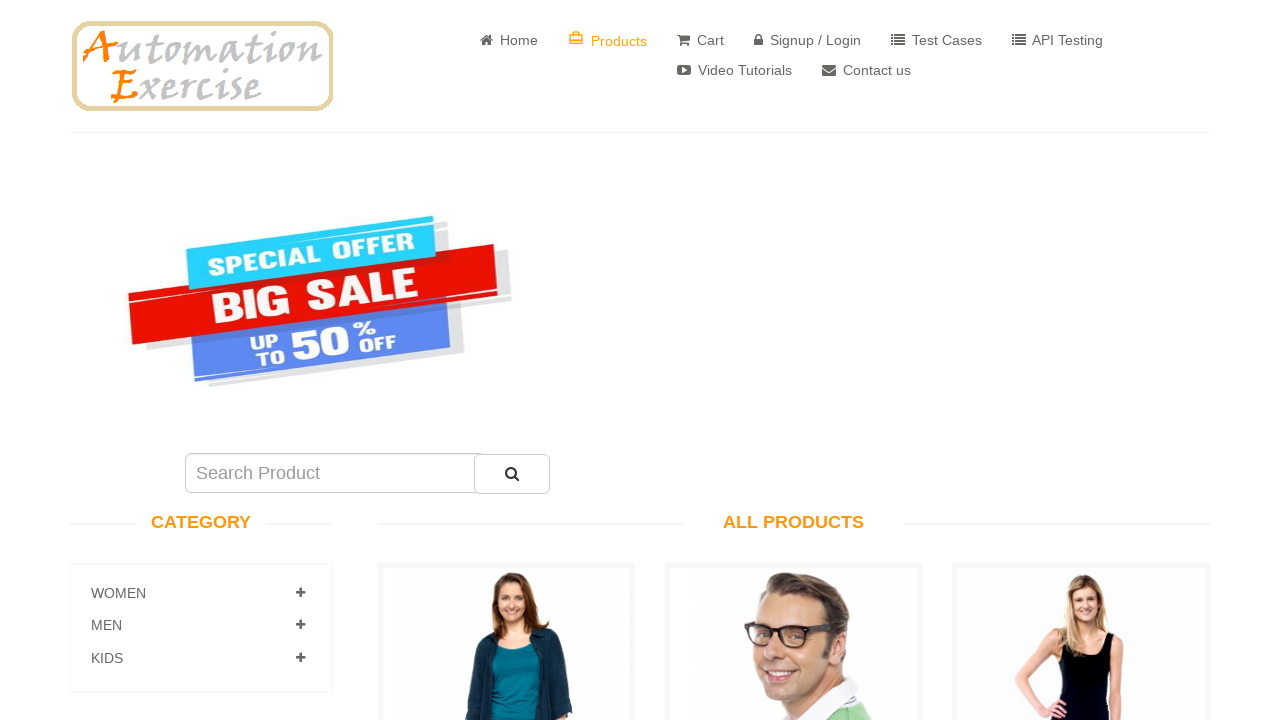

Waited for special offer element to load
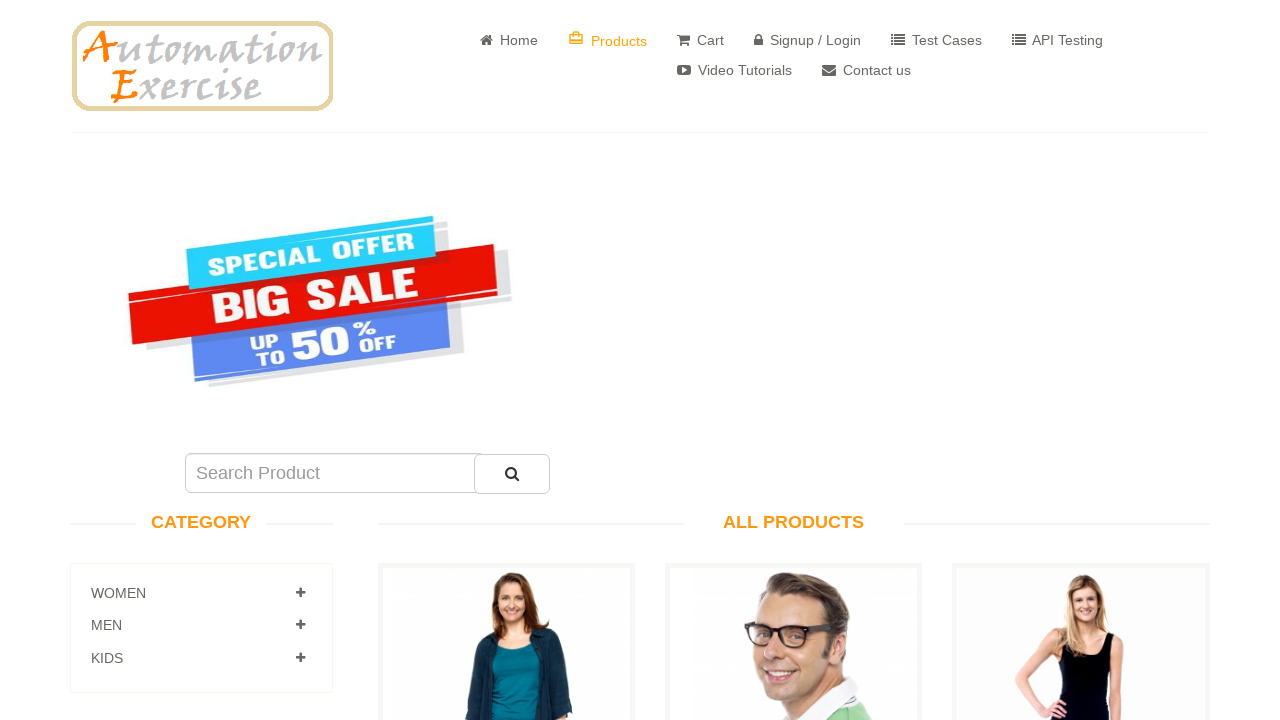

Verified special offer element visibility: True
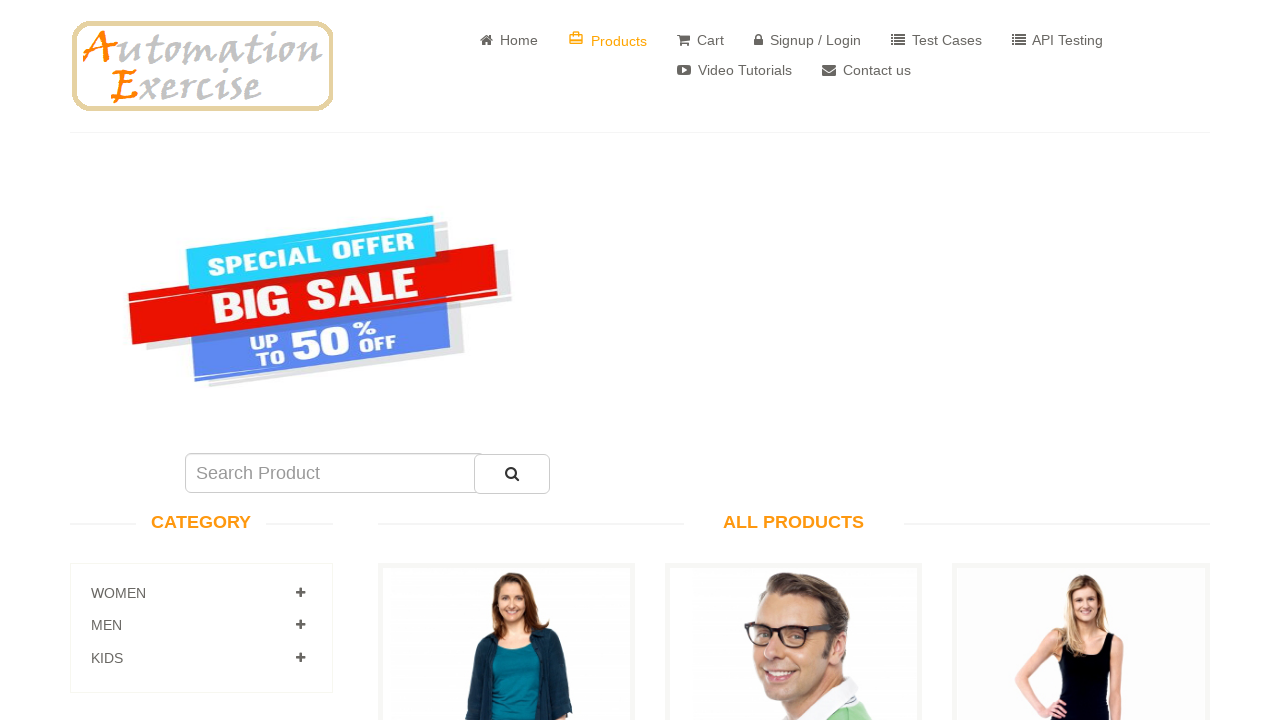

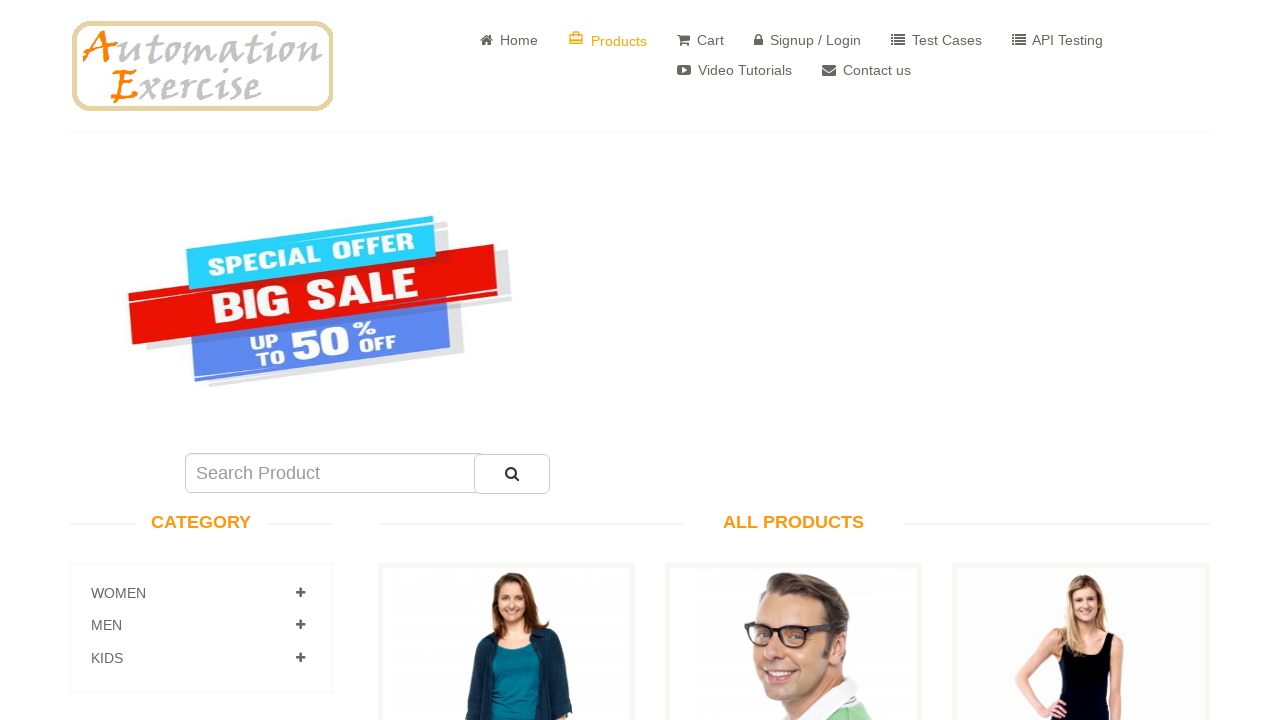